Tests autocomplete functionality by typing partial country name and selecting from dropdown suggestions

Starting URL: https://rahulshettyacademy.com/AutomationPractice

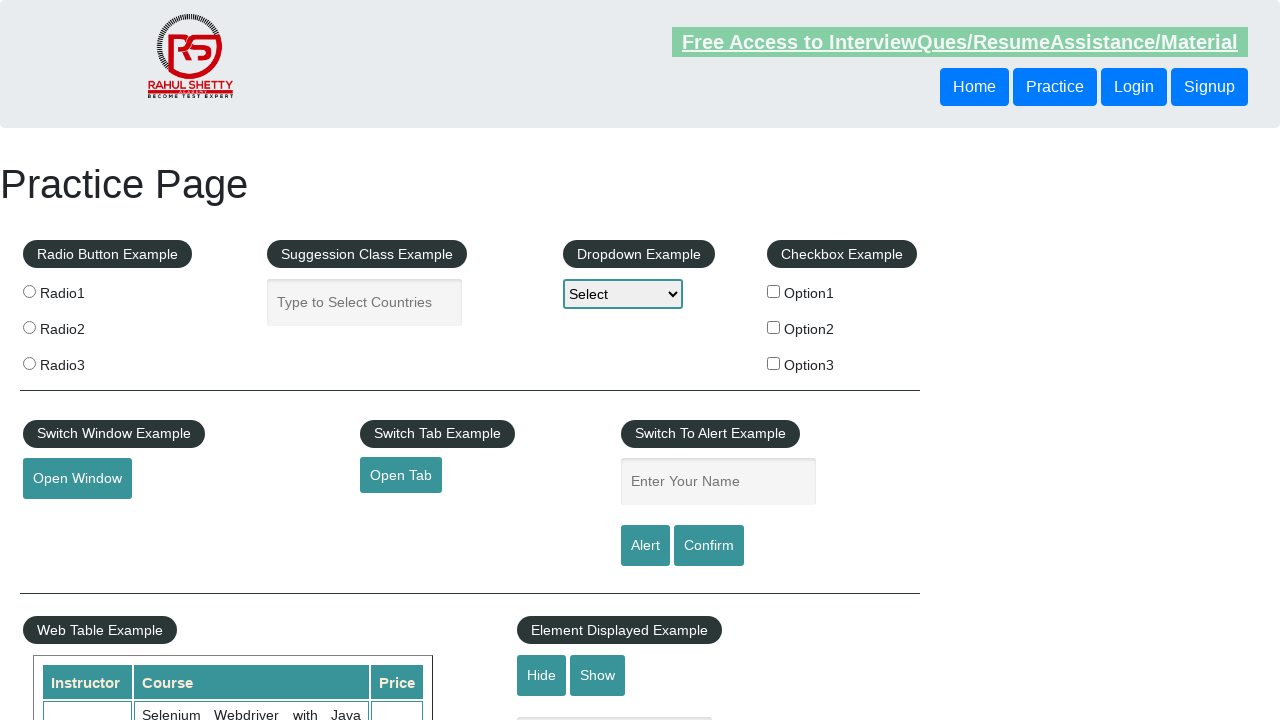

Typed 'ind' in autocomplete field to trigger suggestions on #autocomplete
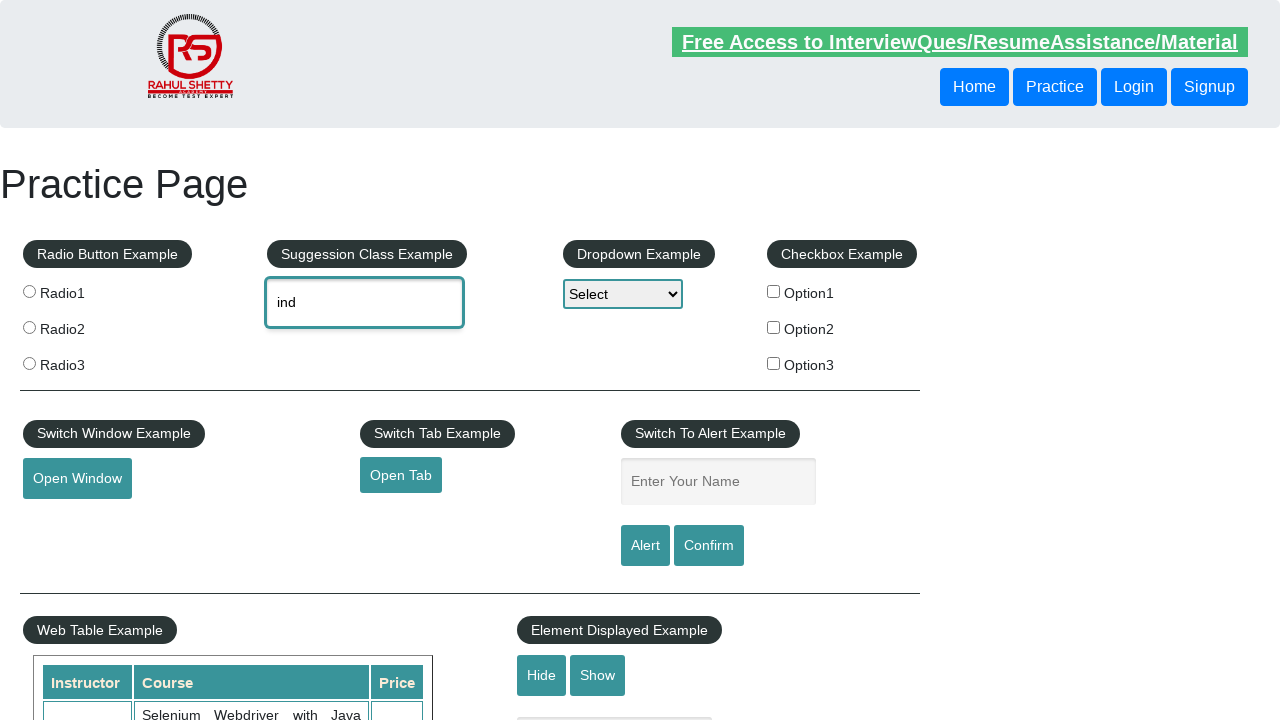

Dropdown suggestions appeared with matching countries
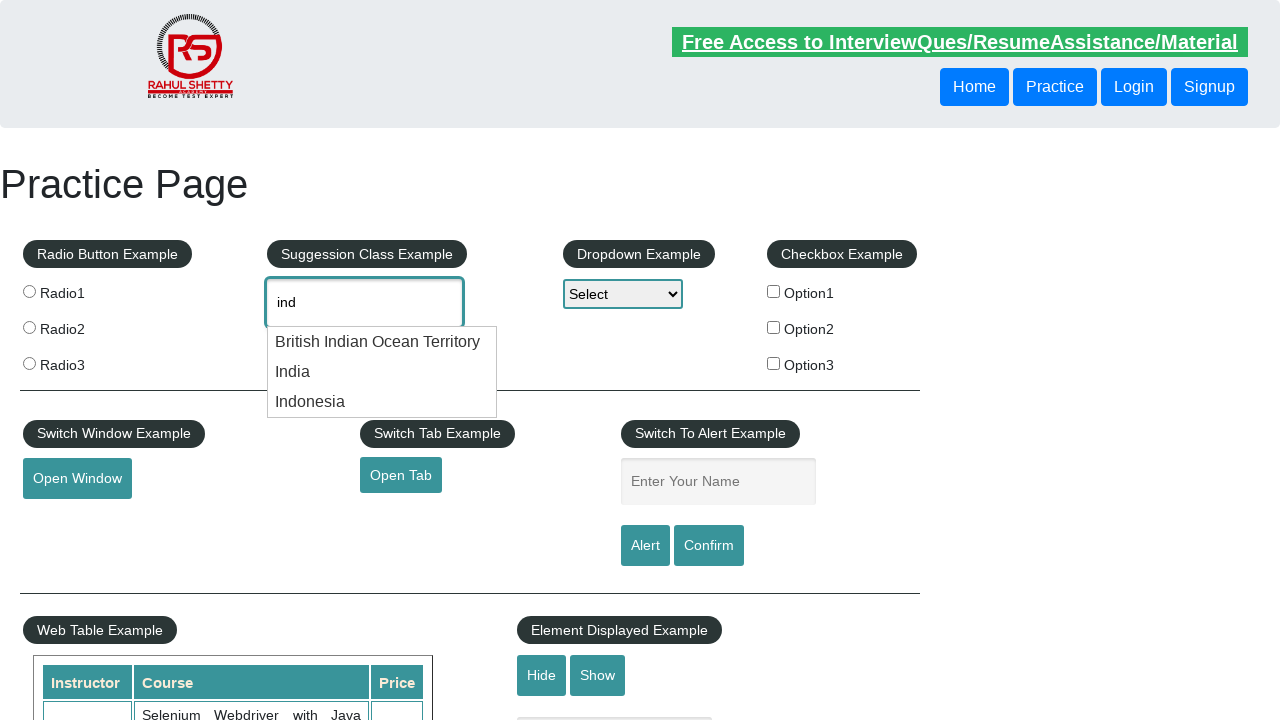

Retrieved all autocomplete suggestion items from dropdown
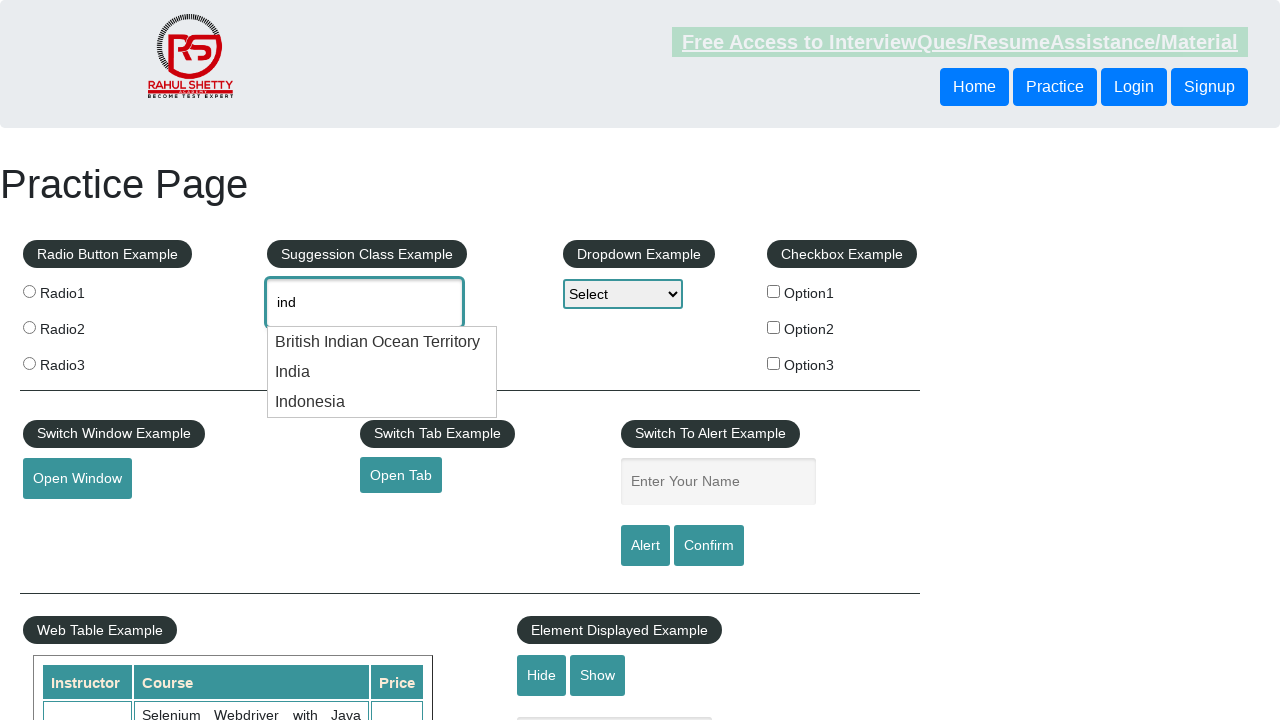

Selected 'India' from the autocomplete dropdown suggestions at (382, 372) on .ui-menu-item >> nth=1
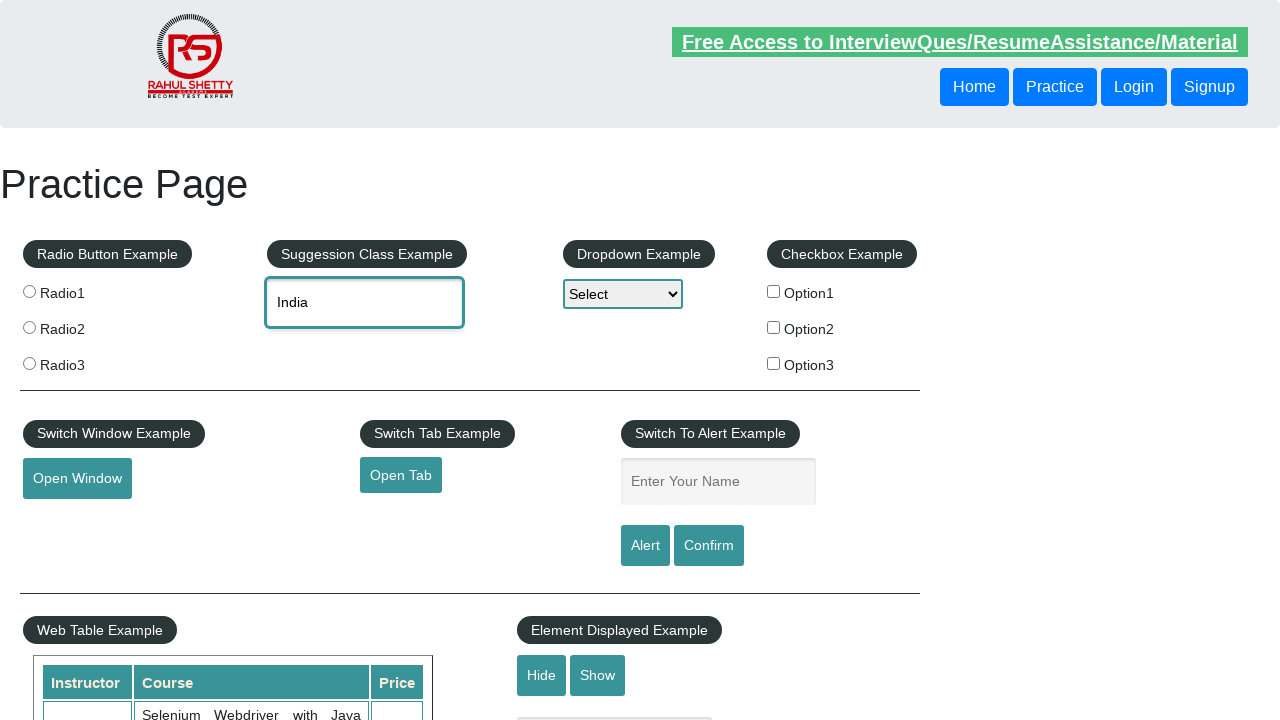

Verified that 'India' was successfully selected in the autocomplete field
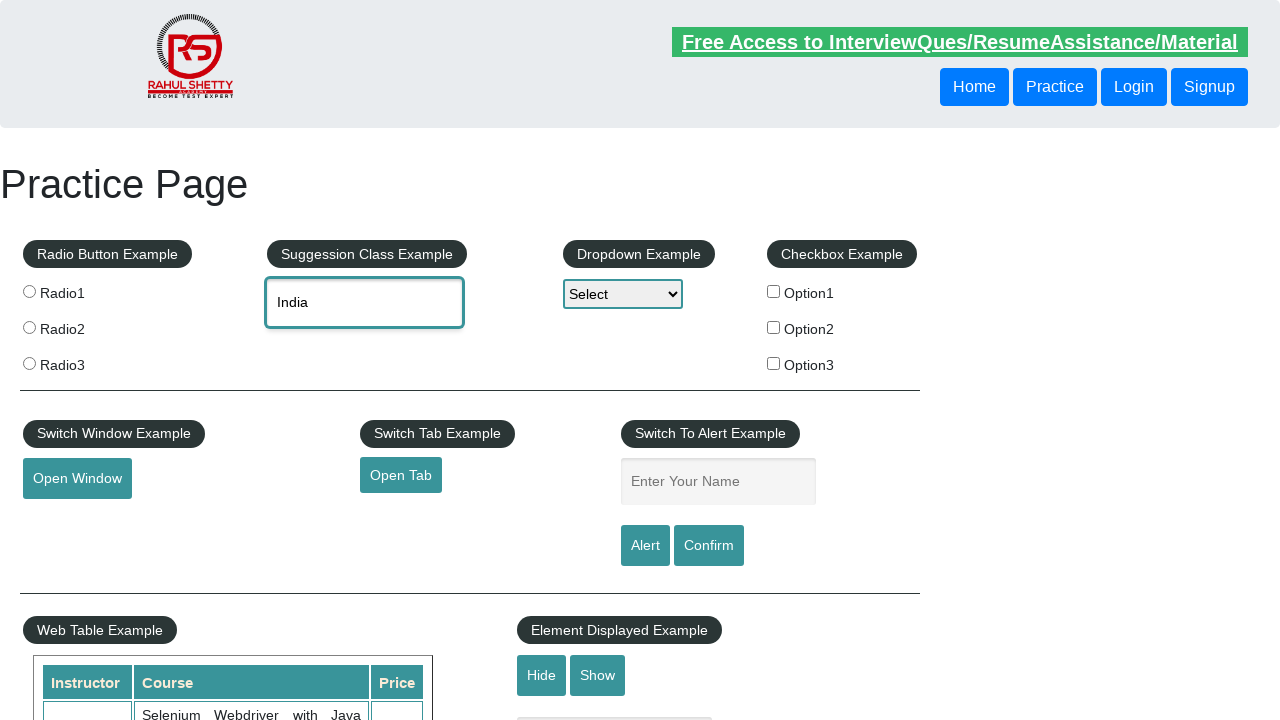

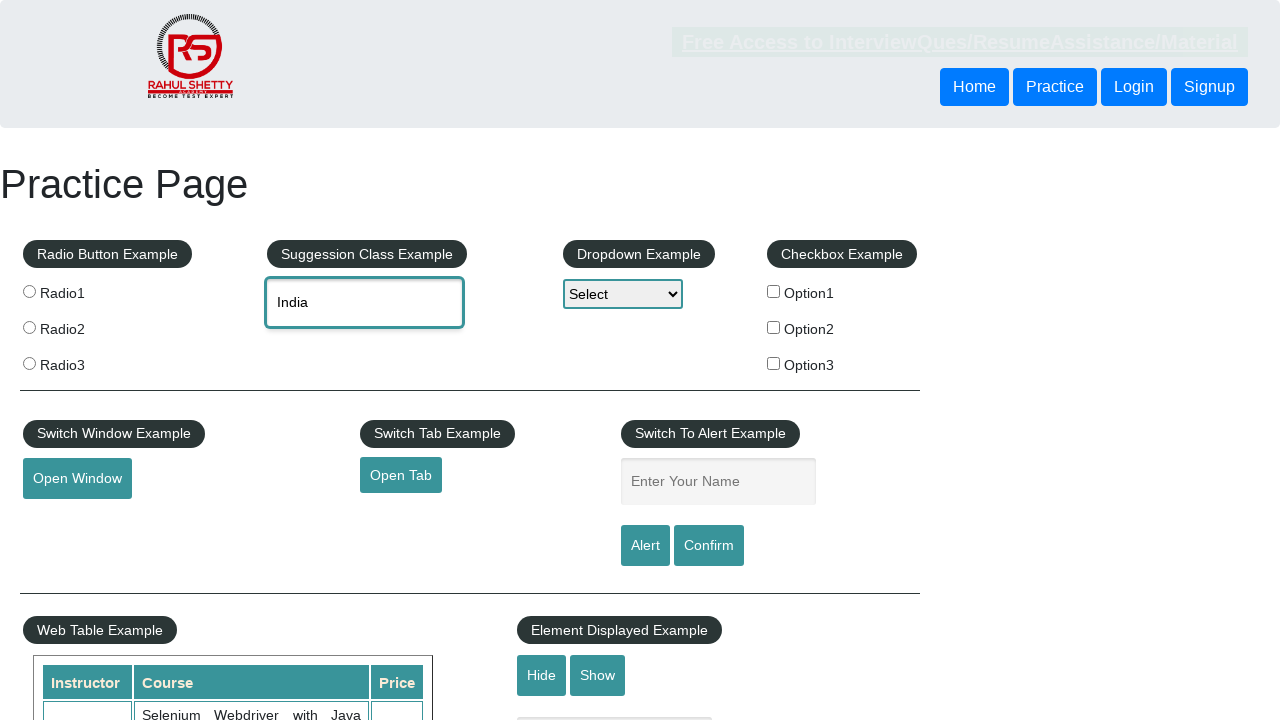